Waits for a price condition to be met, then solves a mathematical challenge by extracting a value, calculating the result, and submitting the answer

Starting URL: http://suninjuly.github.io/explicit_wait2.html

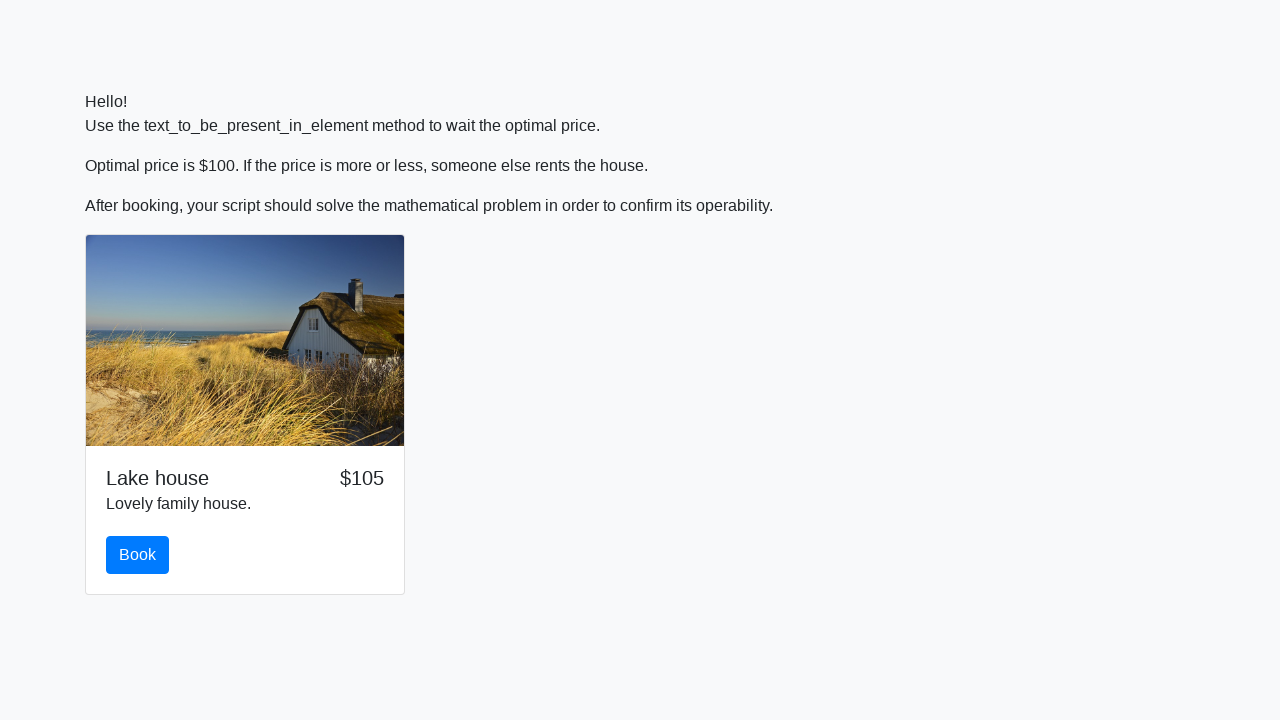

Waited for price to reach $100
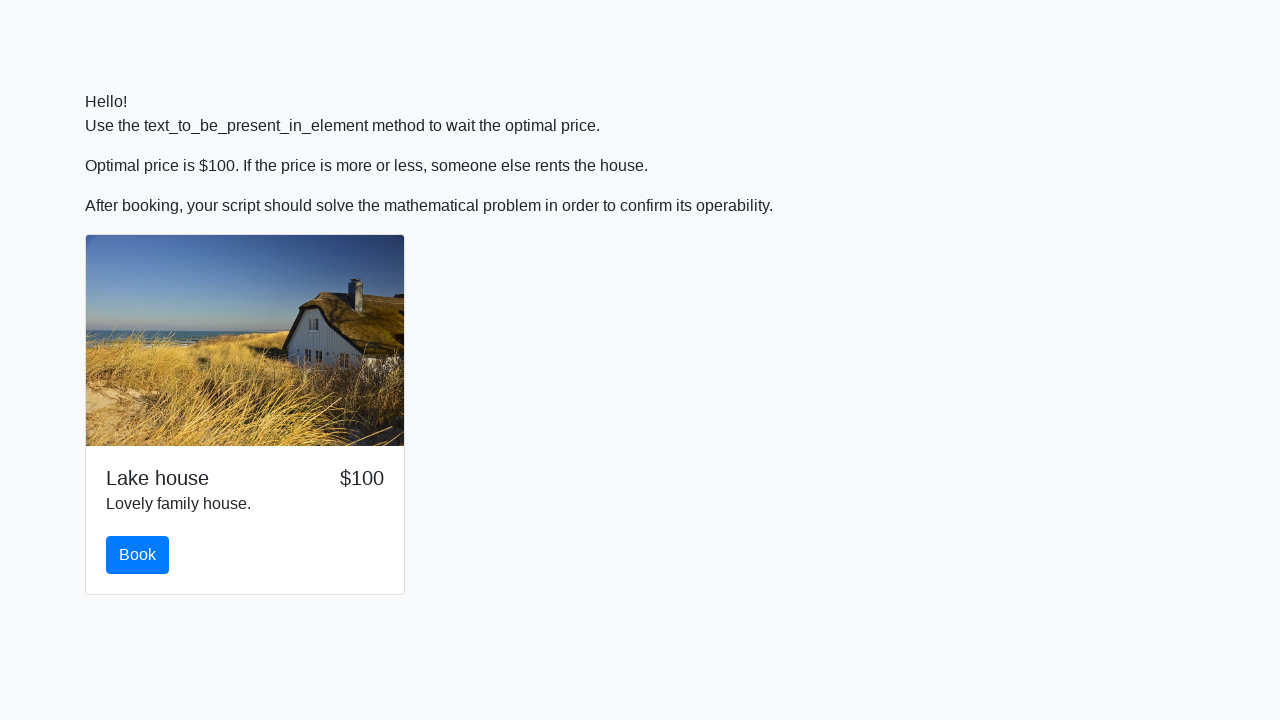

Clicked the book button at (138, 555) on #book
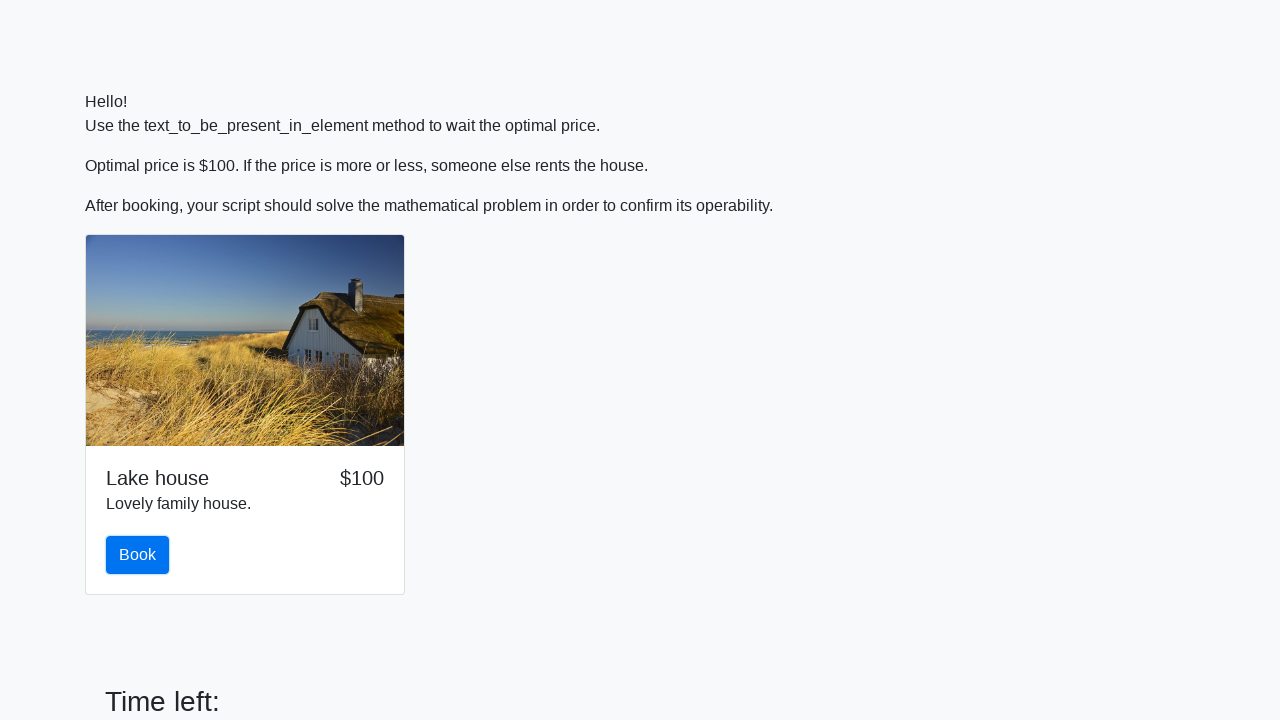

Extracted number value: 720
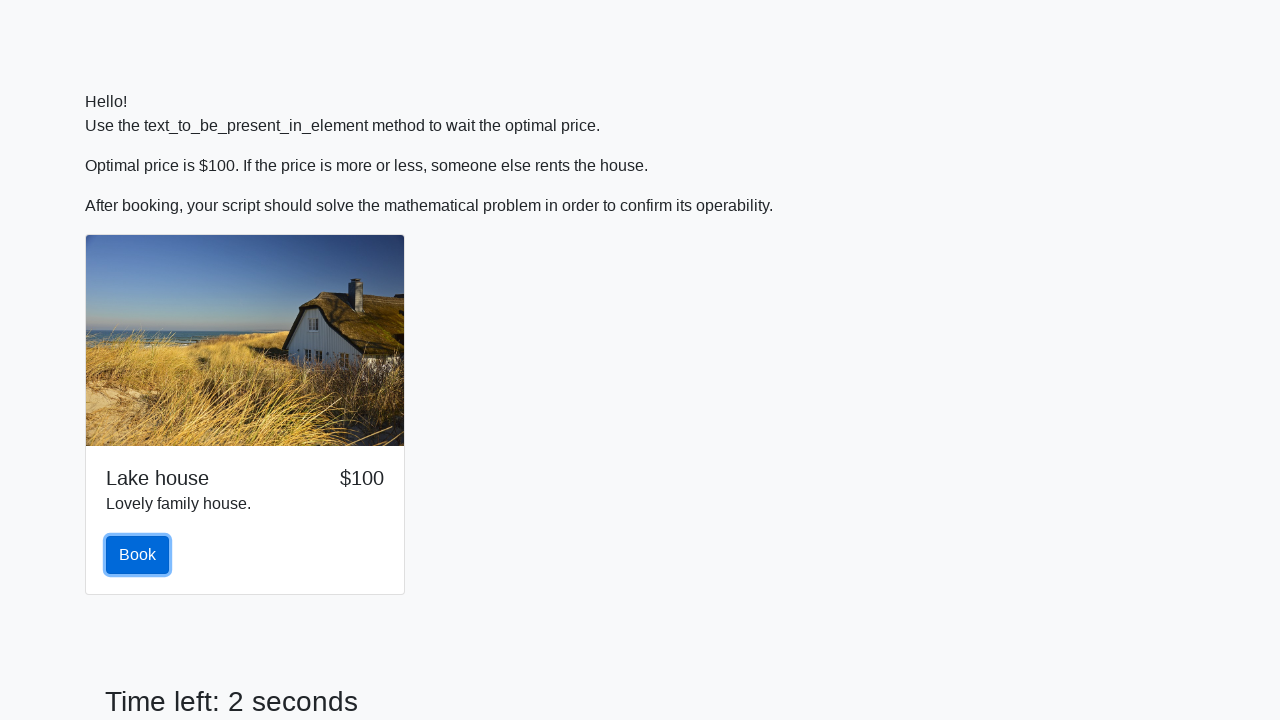

Scrolled down 100 pixels
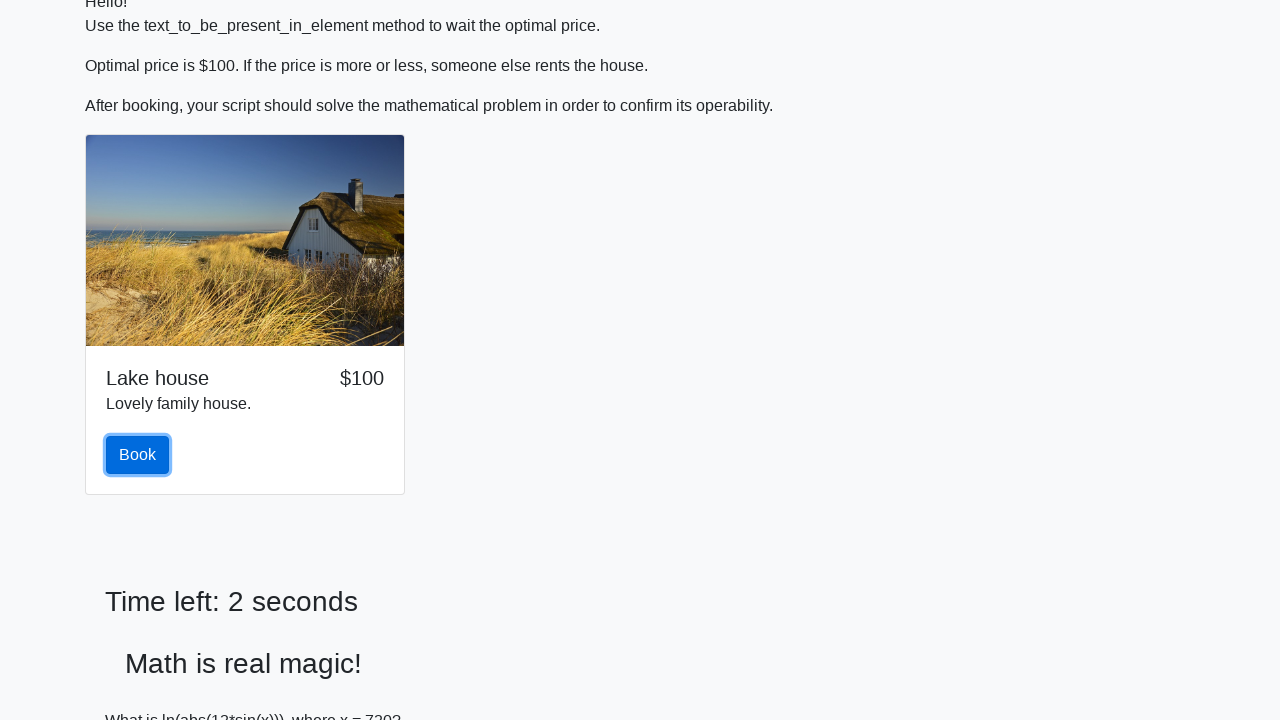

Calculated answer using formula: 1.8762324039004032
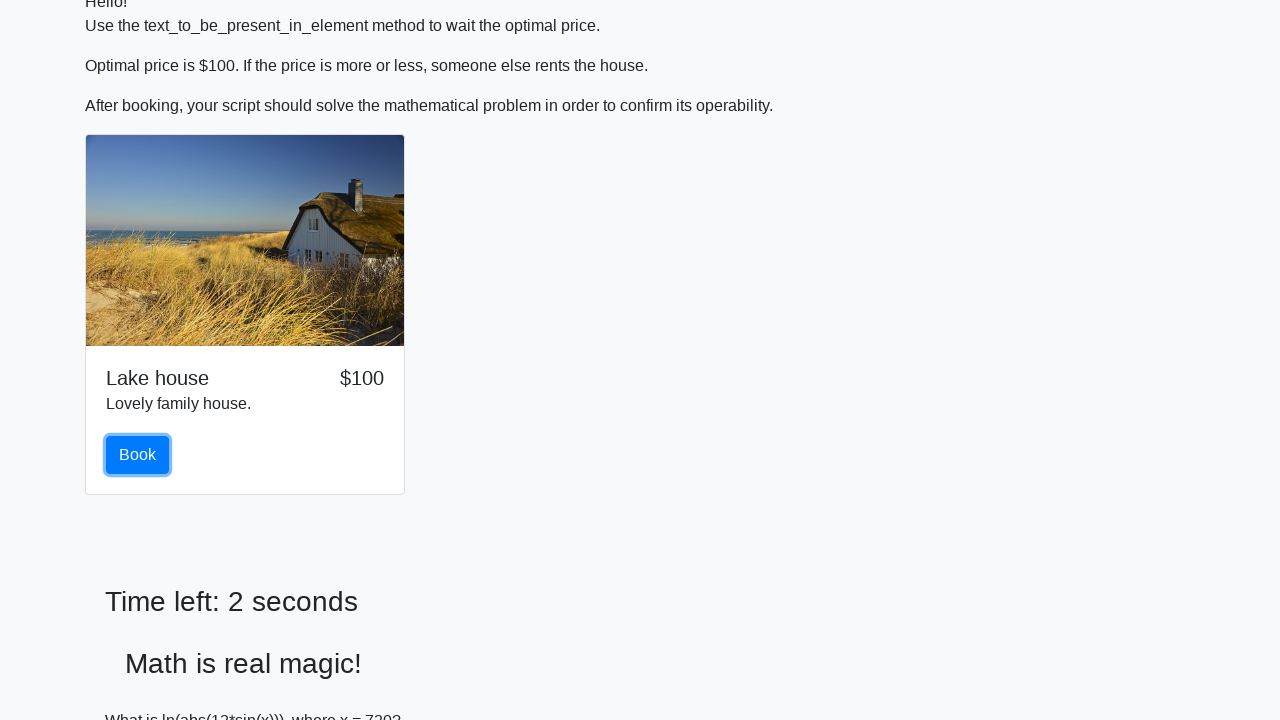

Filled answer field with calculated result on #answer
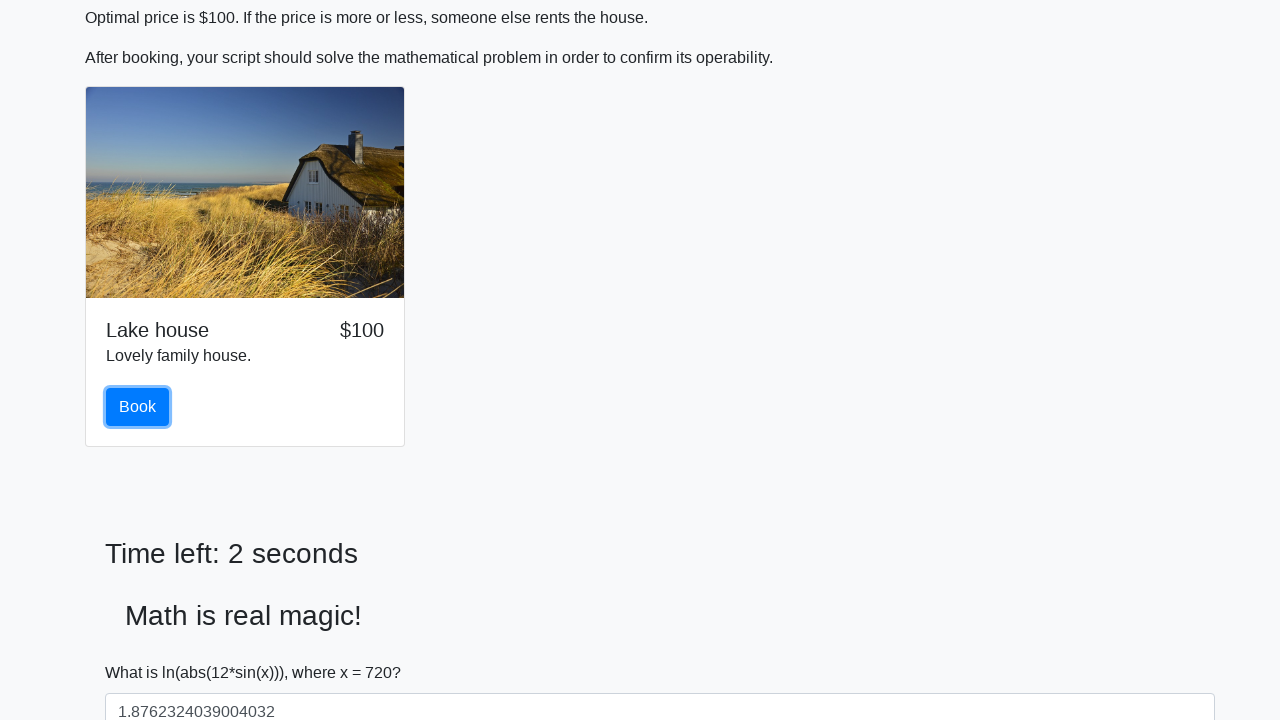

Clicked solve button to submit the answer at (143, 651) on #solve
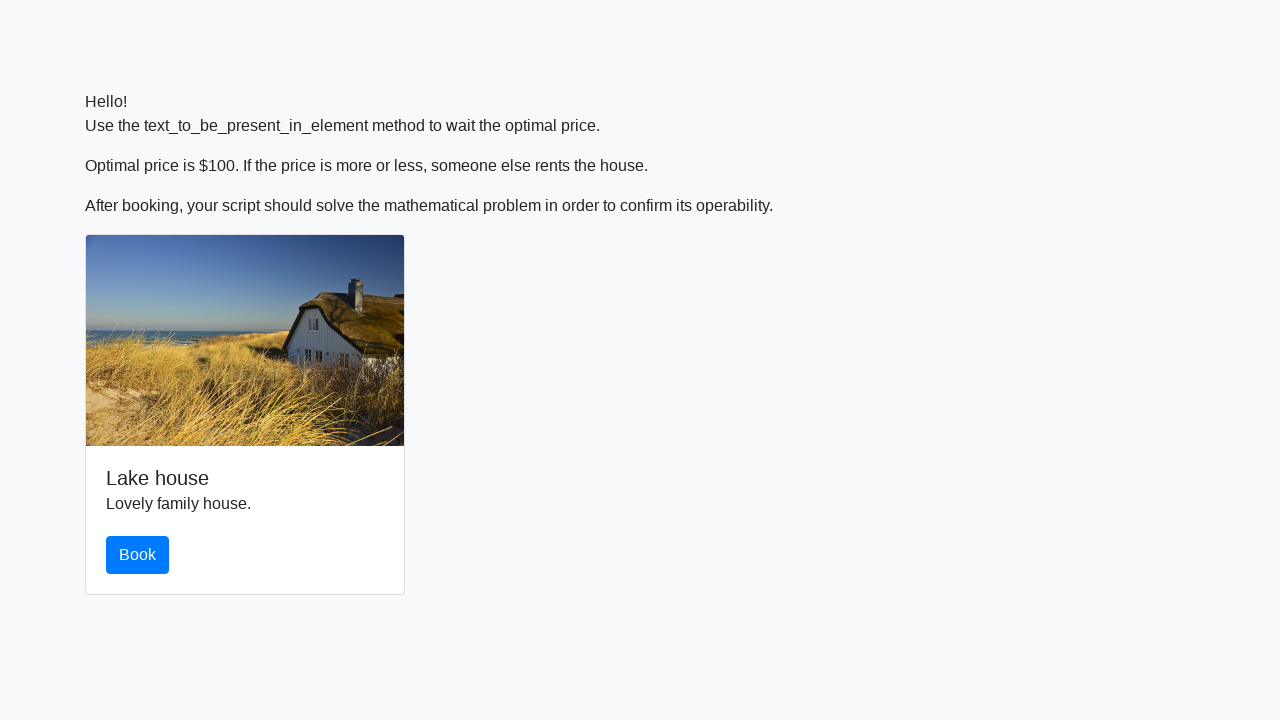

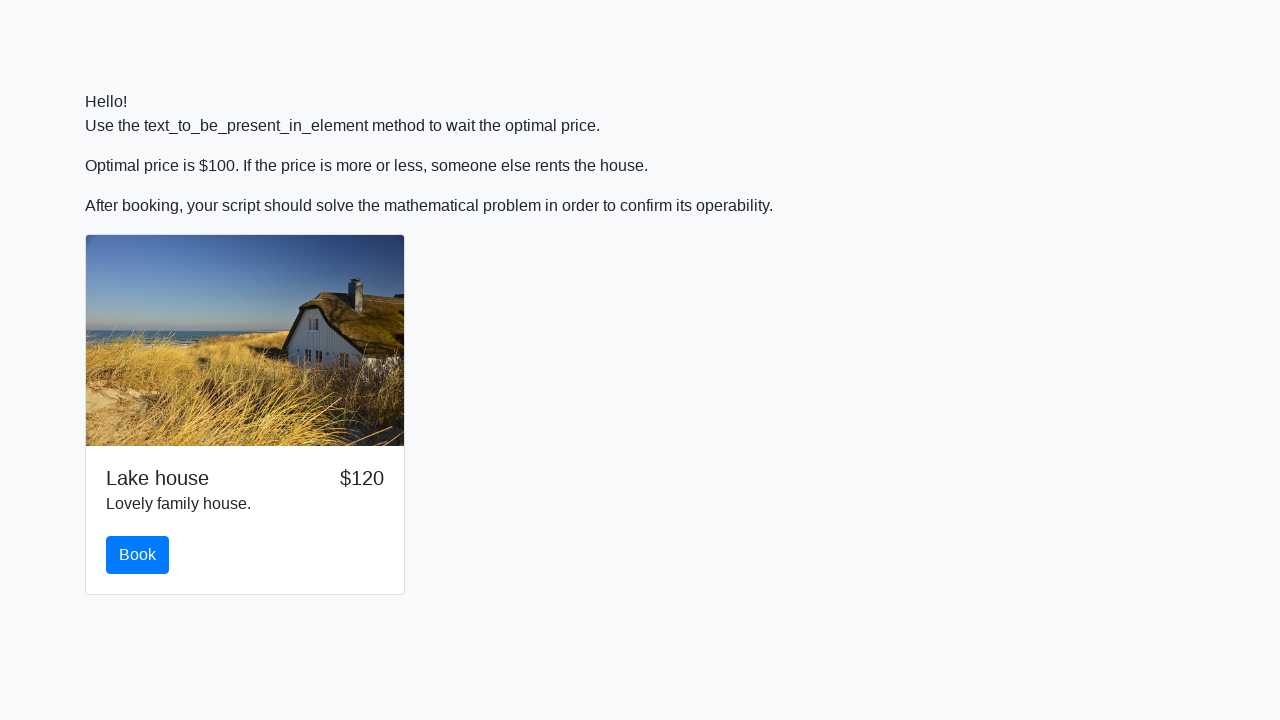